Tests checkbox interactions on a form by checking enabled states, selecting/deselecting checkboxes, and retrieving attribute values for various checkbox groups

Starting URL: https://web-locators-static-site-qa.vercel.app/Checkbox

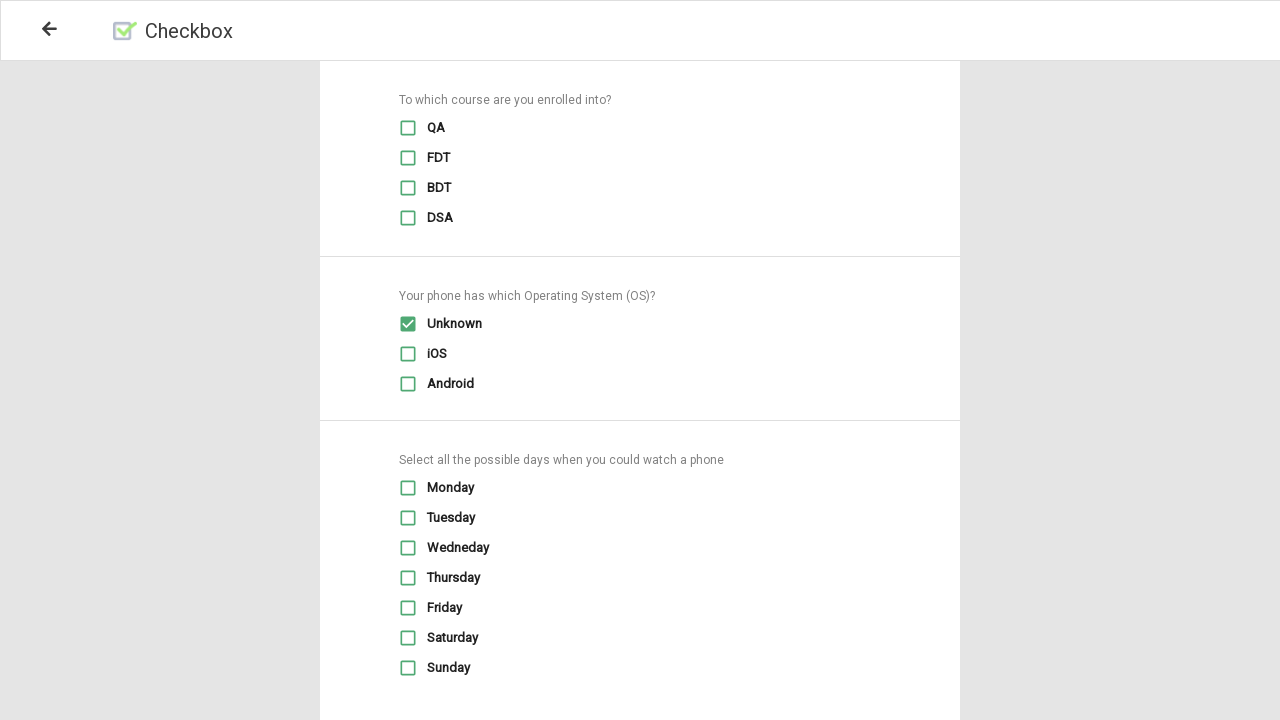

Navigated to checkbox form page
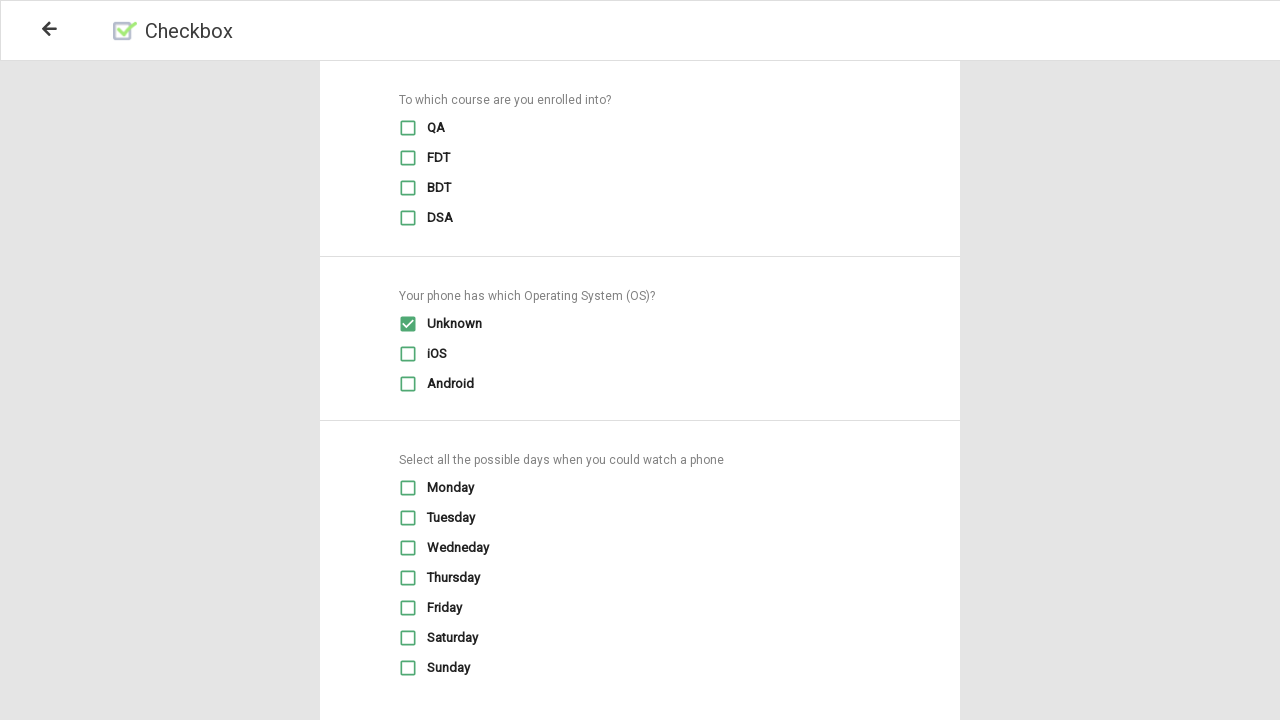

Located QA checkbox
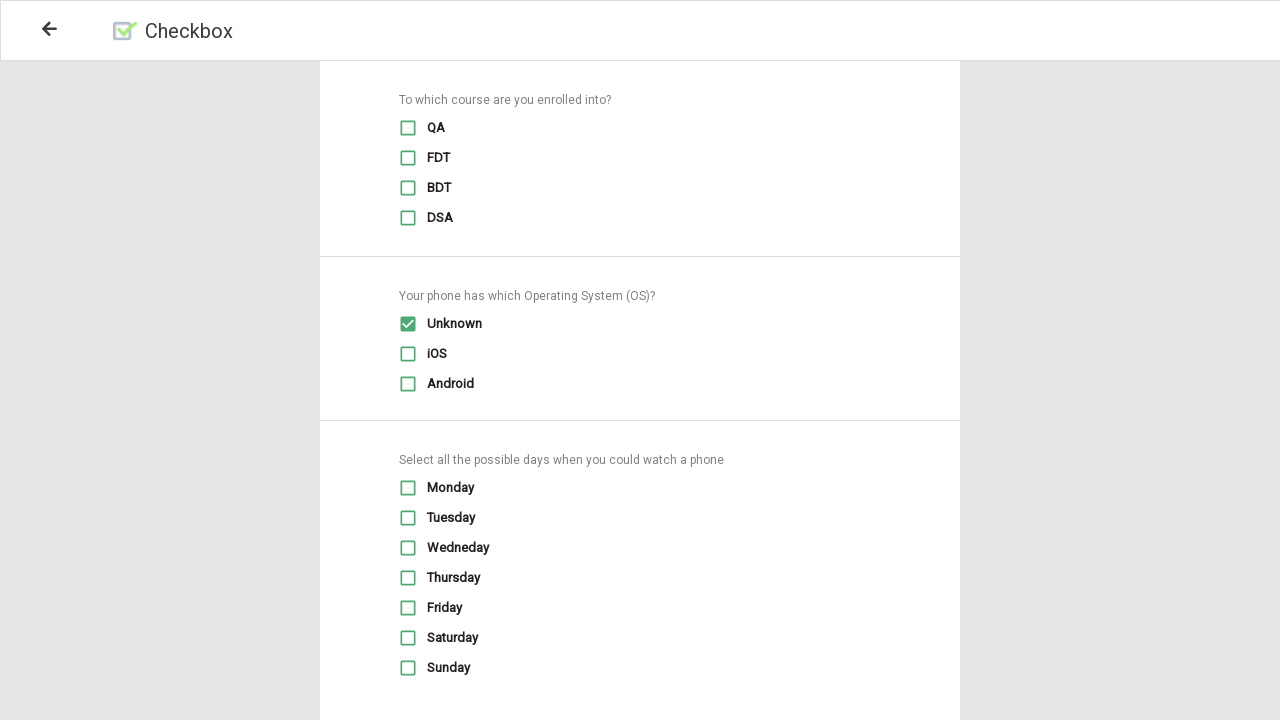

Located FDT checkbox
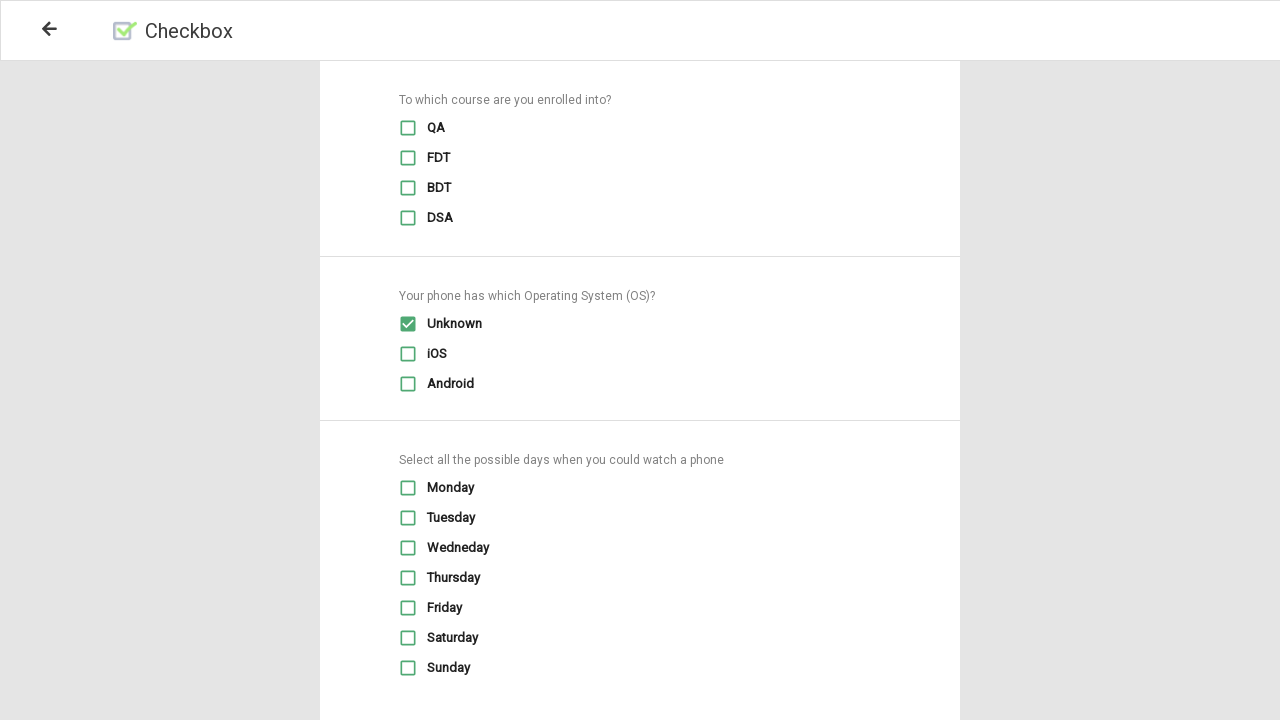

Located BDT checkbox
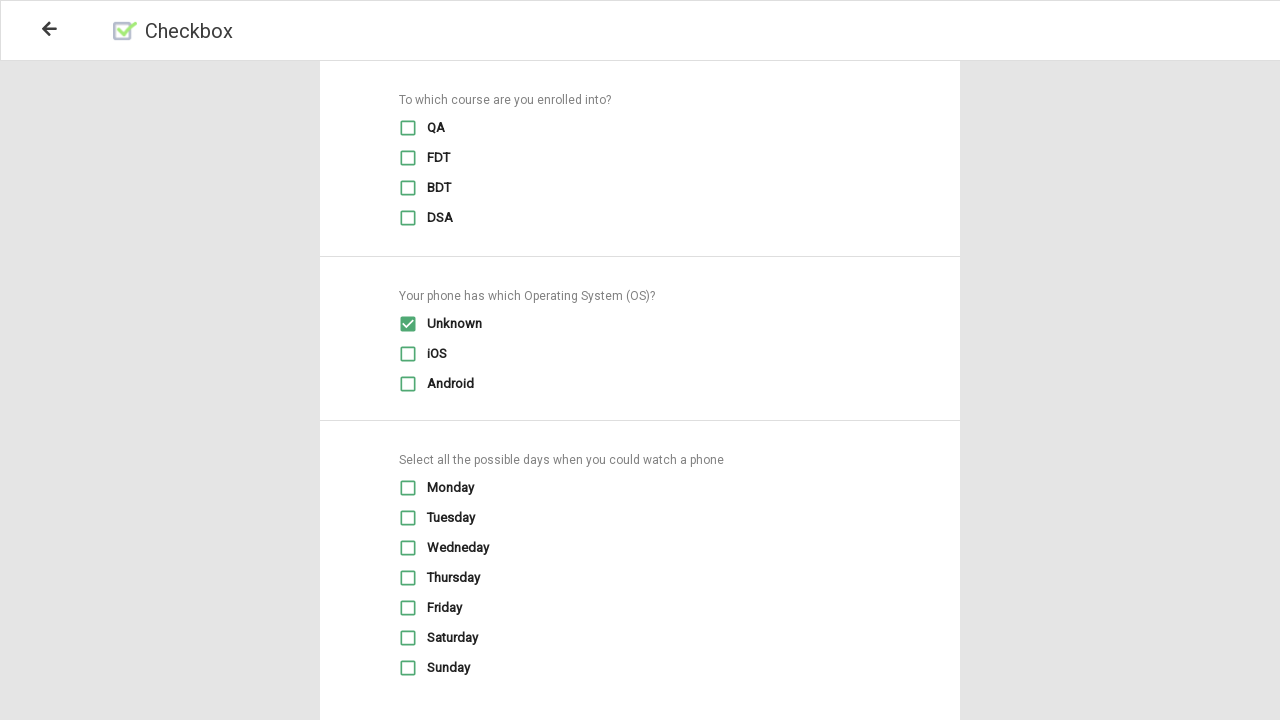

Located DSA checkbox
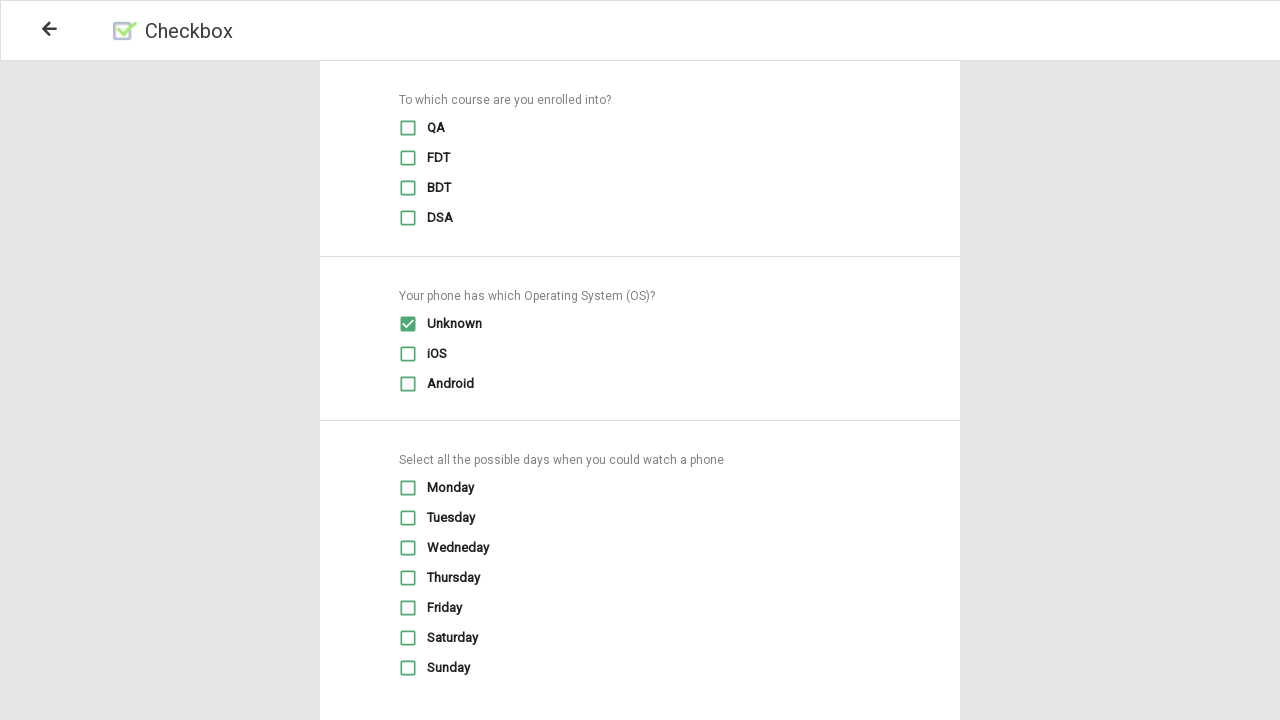

Checked if QA checkbox is enabled
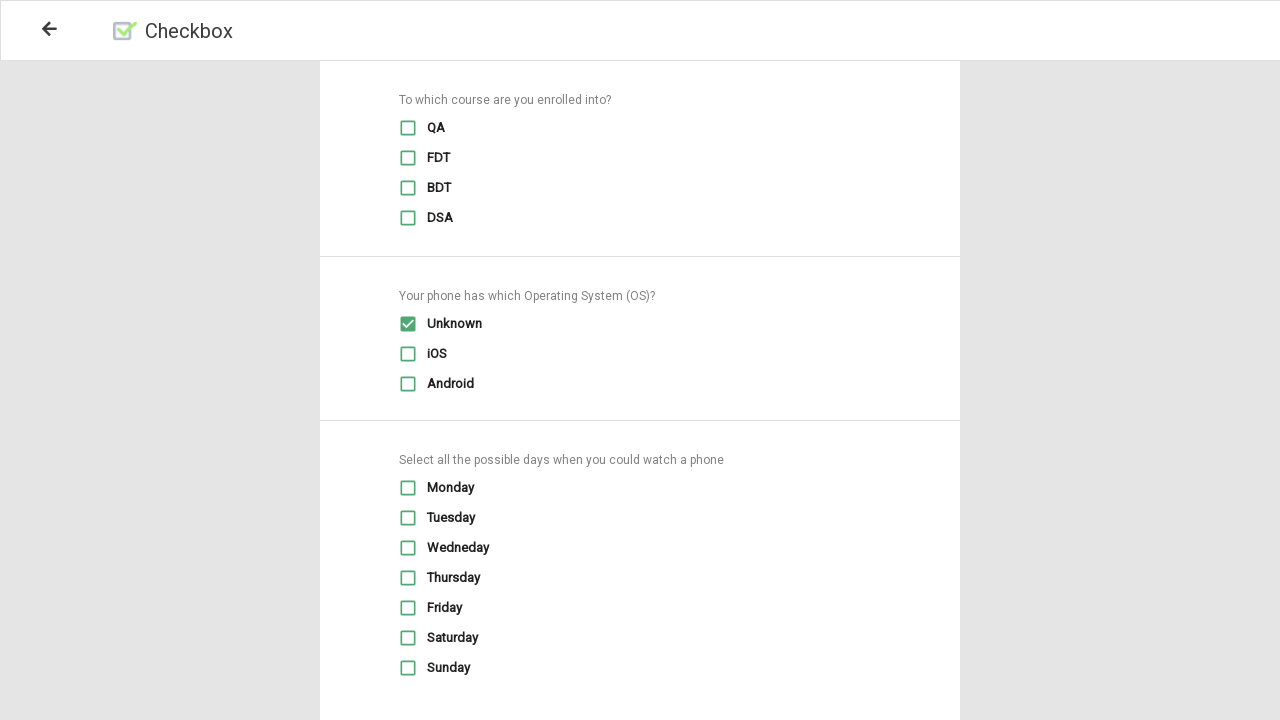

Checked if FDT checkbox is enabled
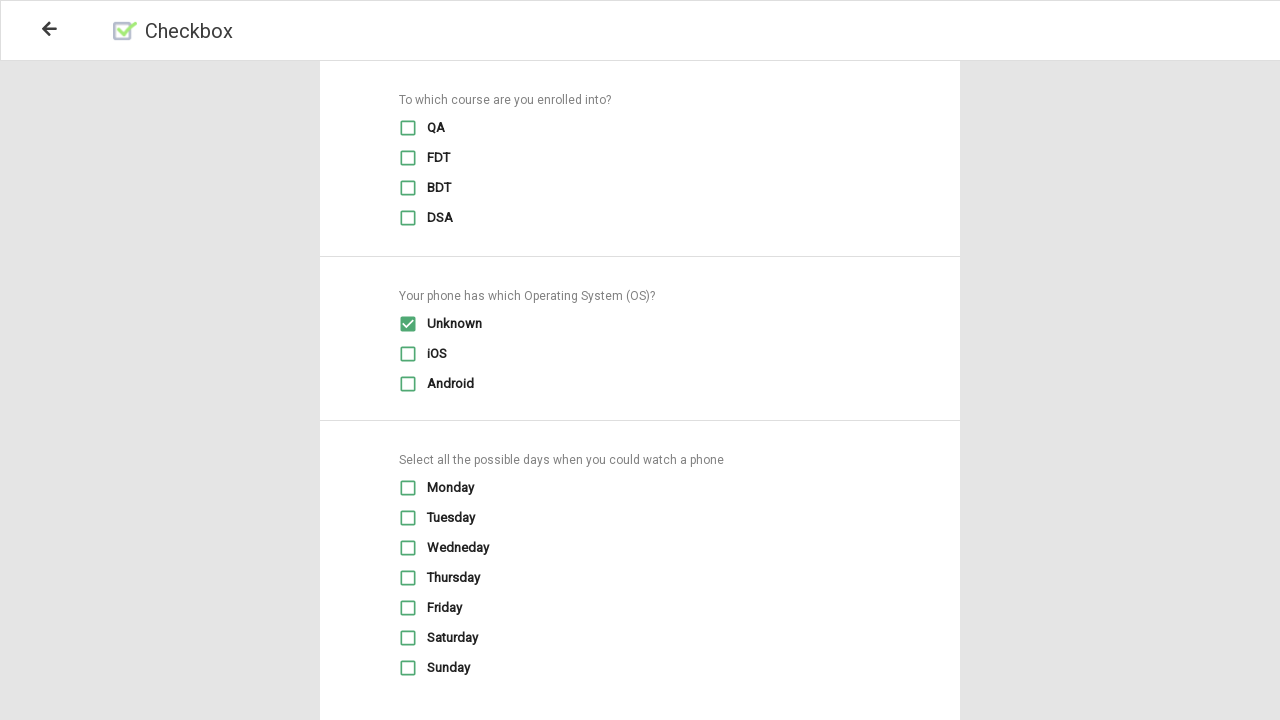

Checked if BDT checkbox is enabled
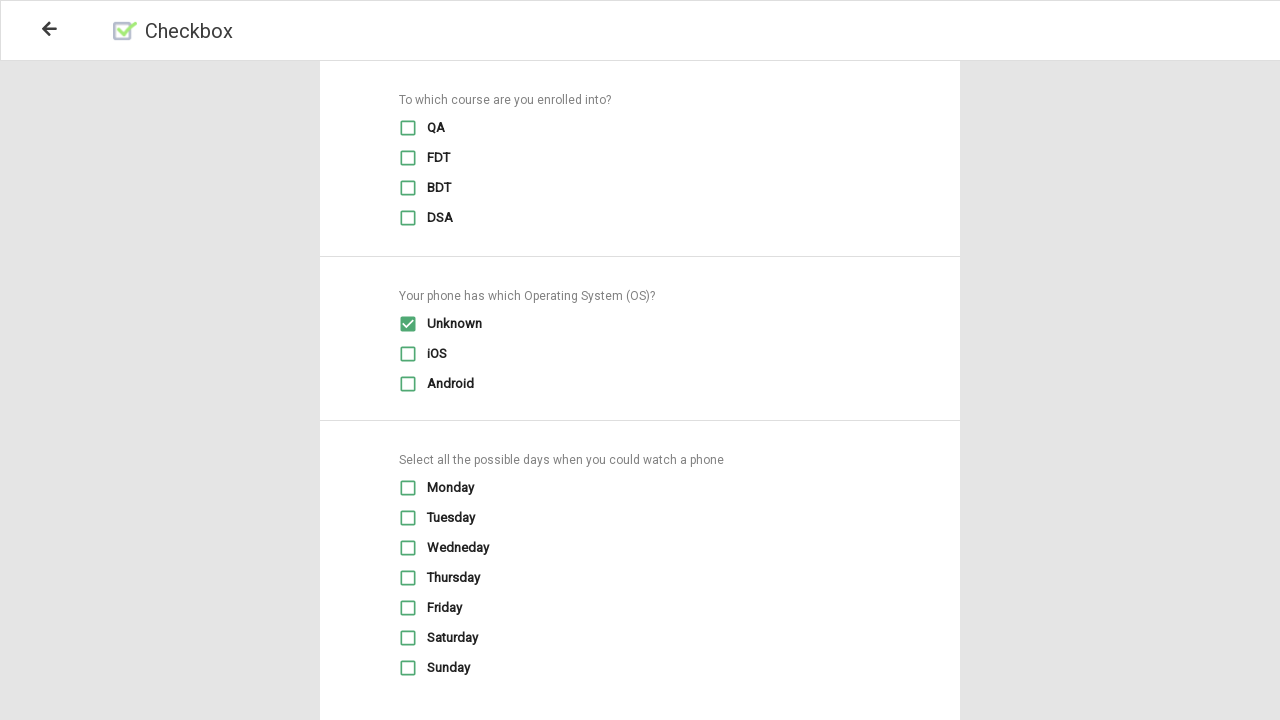

Checked if DSA checkbox is enabled
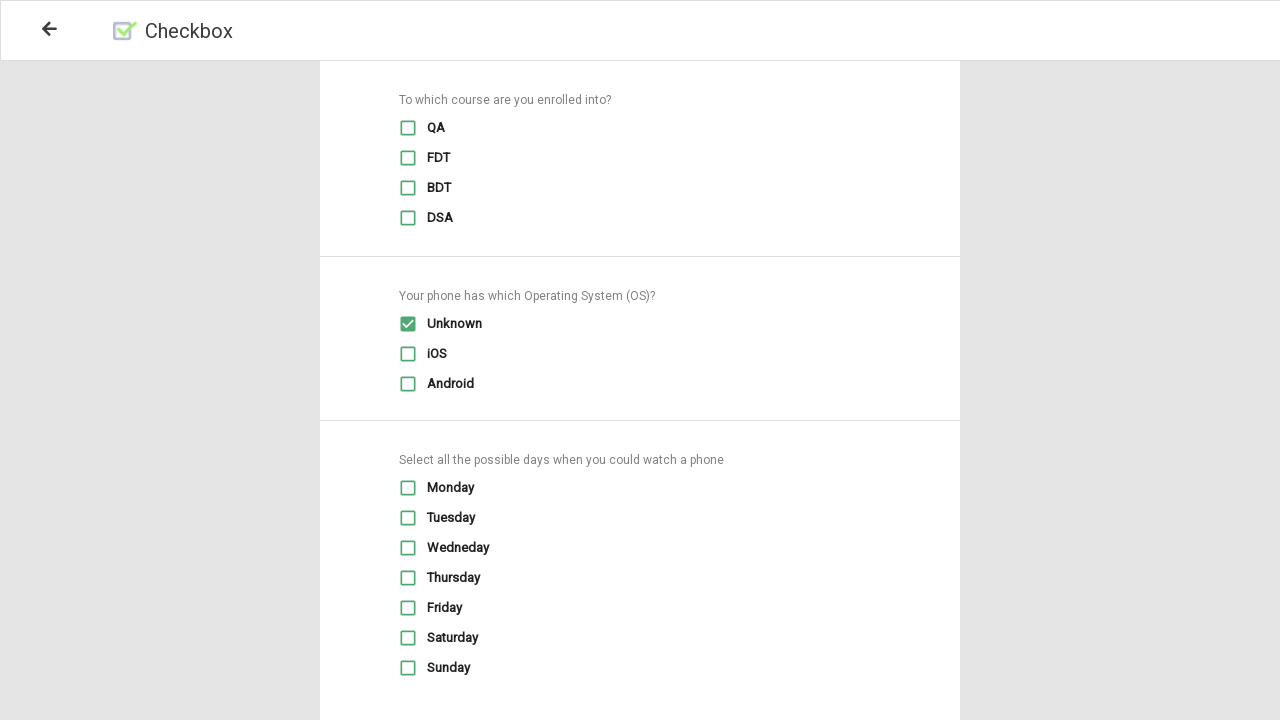

Selected QA checkbox at (408, 128) on xpath=//*[@id='root']/div/div[2]/div[2]/div[1]/div[1]/div/div/span/input
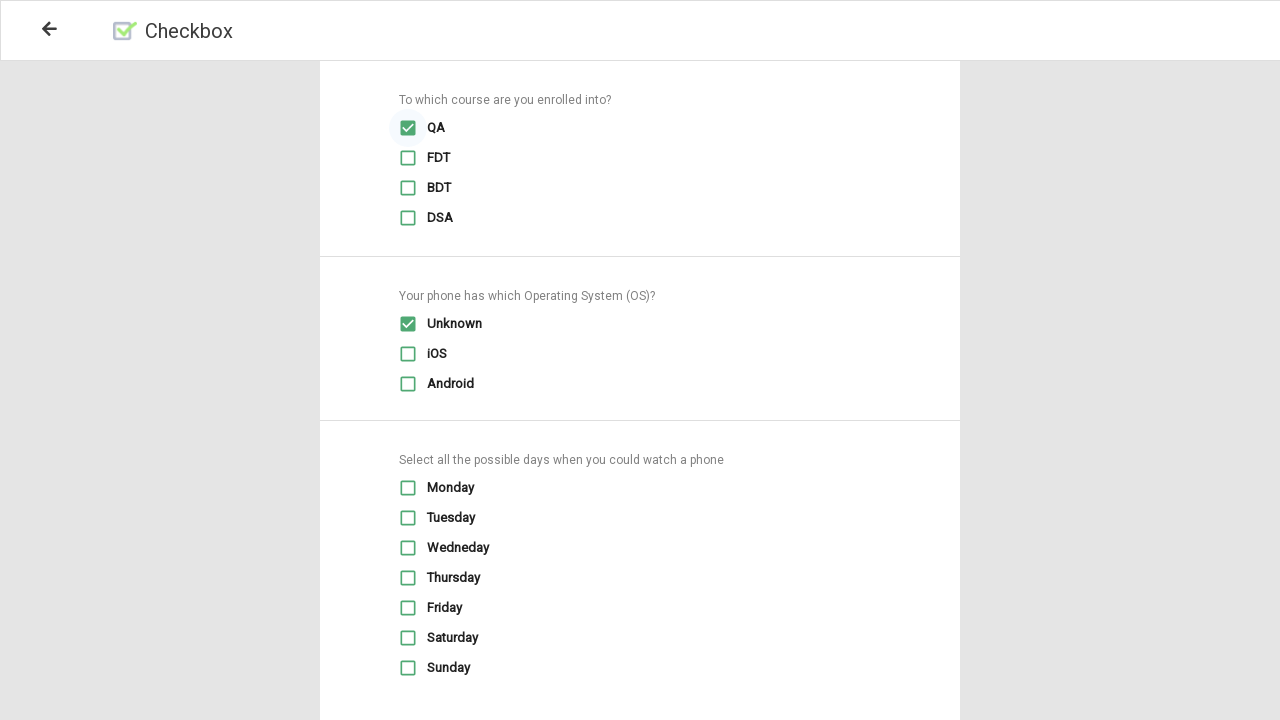

Selected DSA checkbox at (408, 218) on xpath=//*[@id='root']/div/div[2]/div[2]/div[1]/div[4]/div/div/span/input
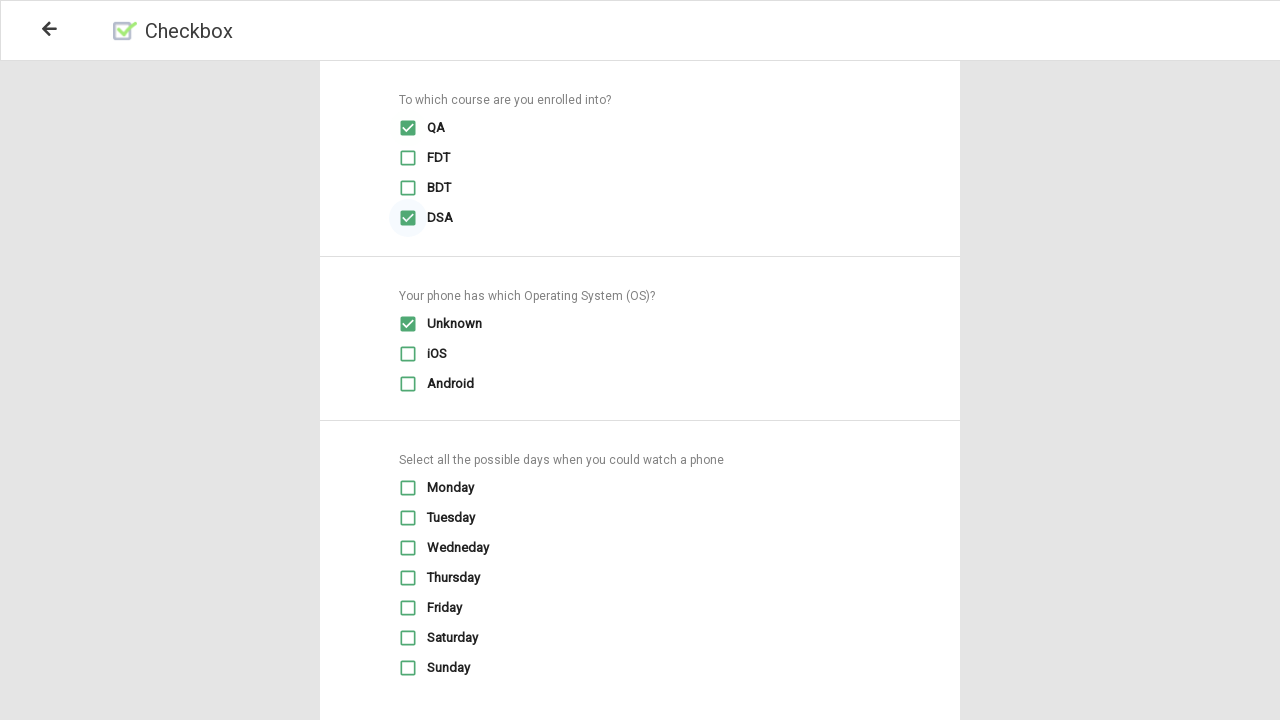

Retrieved type attribute from FDT checkbox
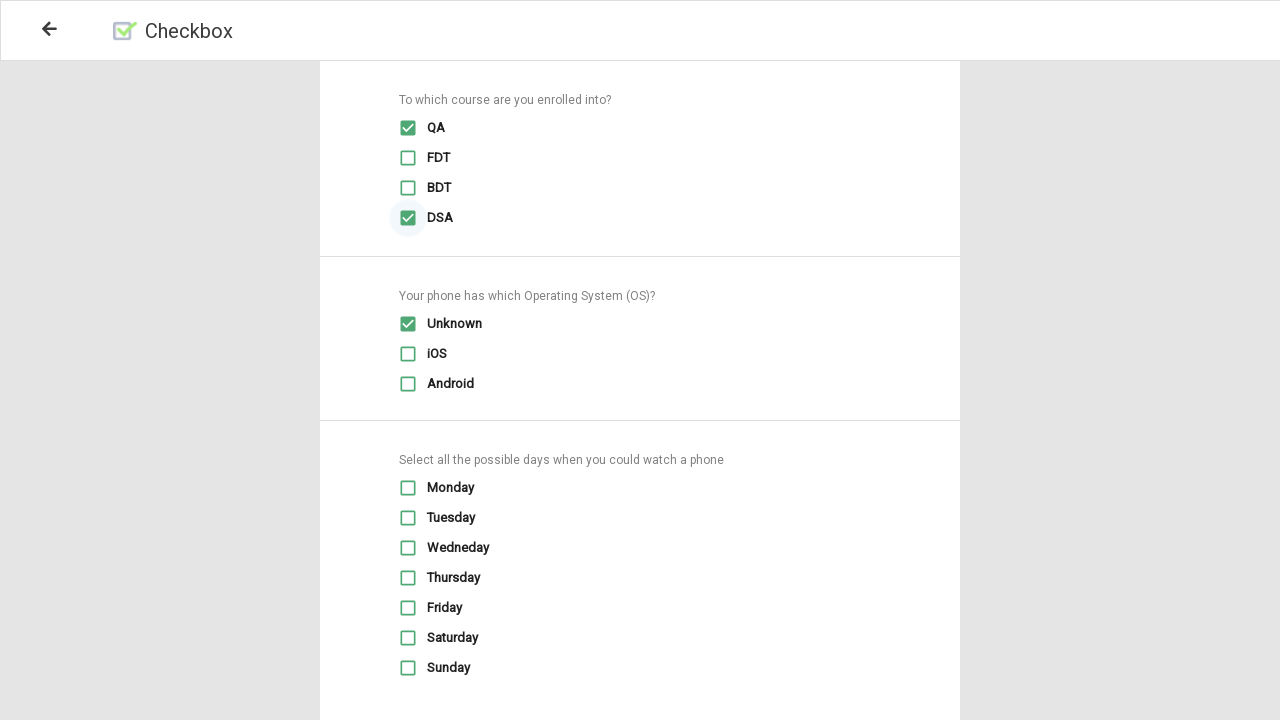

Retrieved value attribute from FDT checkbox
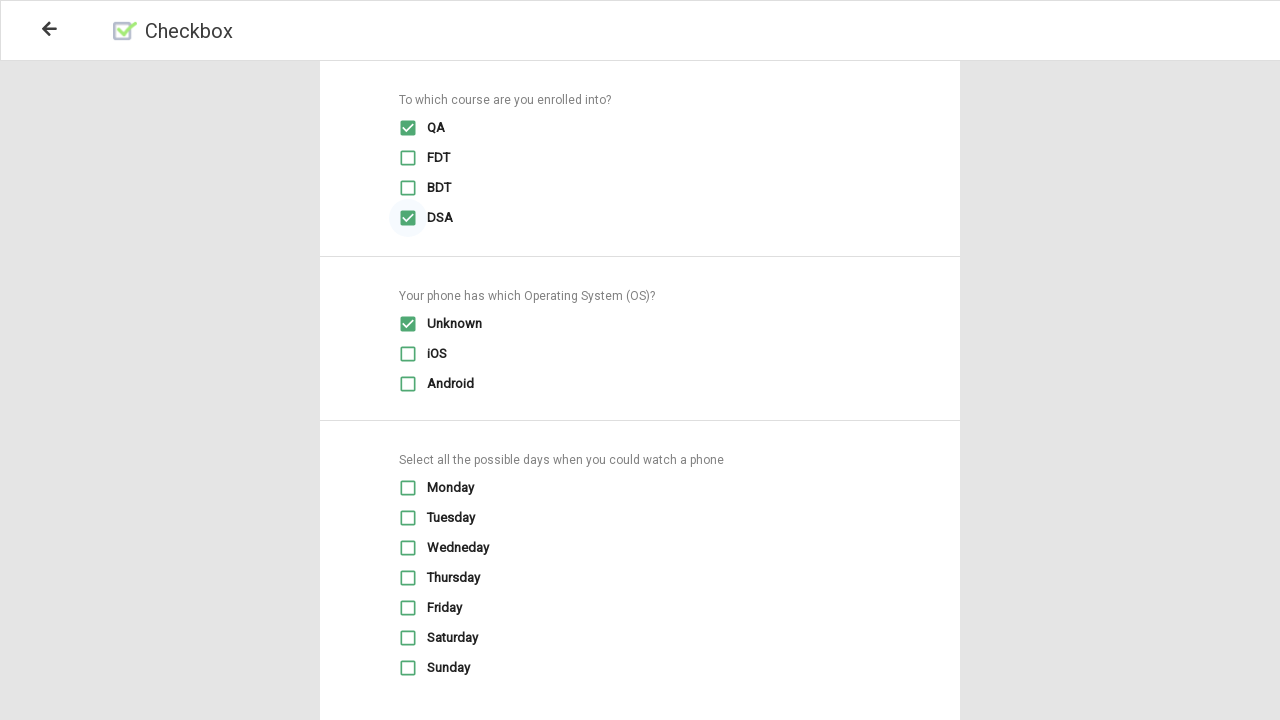

Retrieved type attribute from DSA checkbox
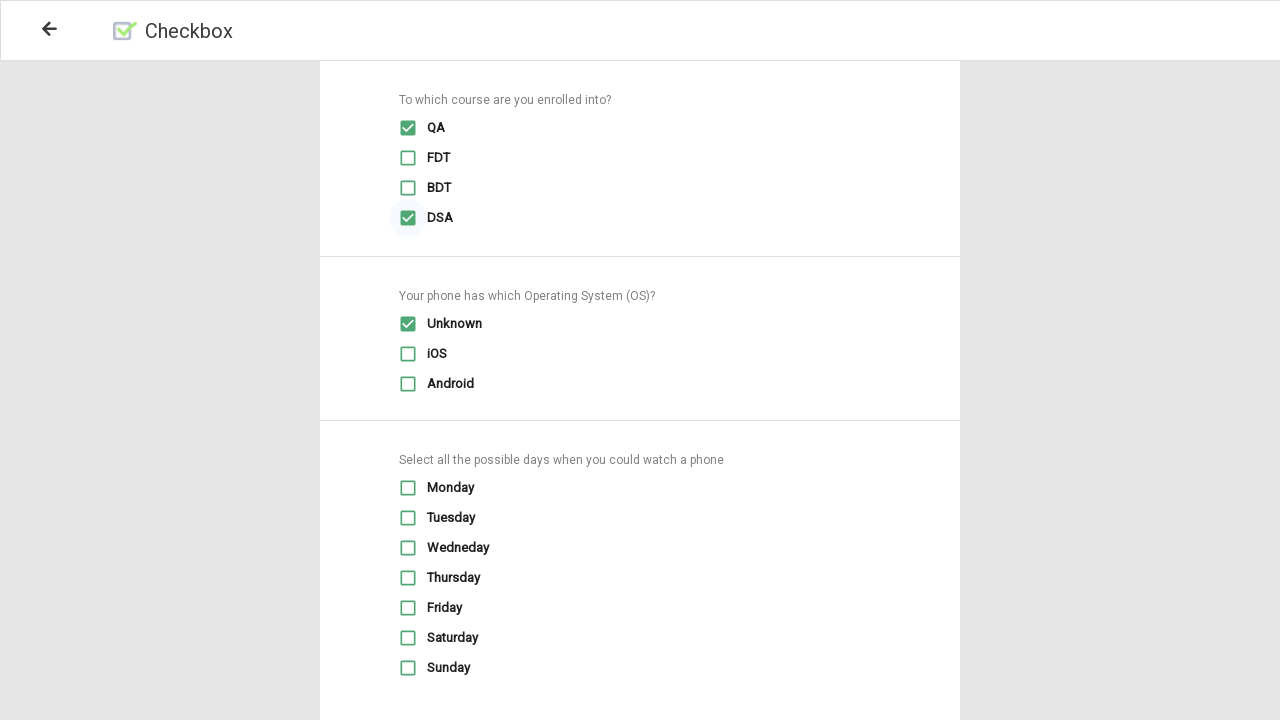

Retrieved value attribute from DSA checkbox
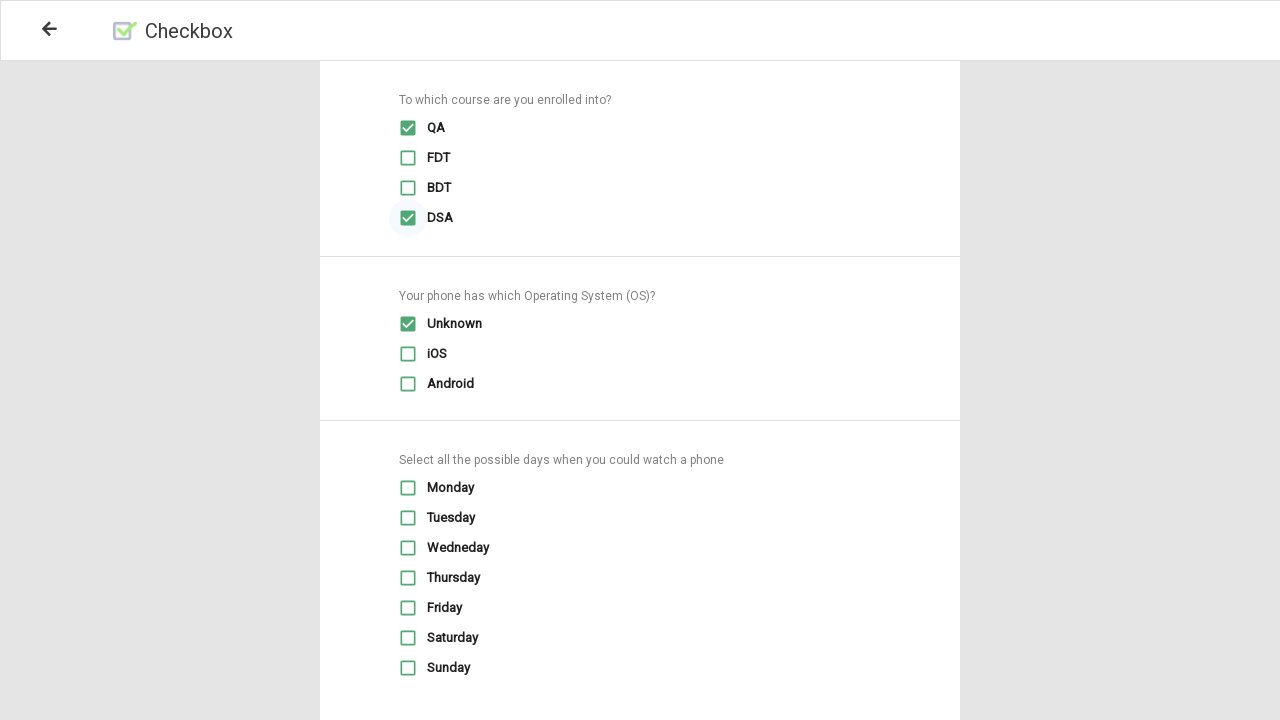

Located Unknown OS checkbox
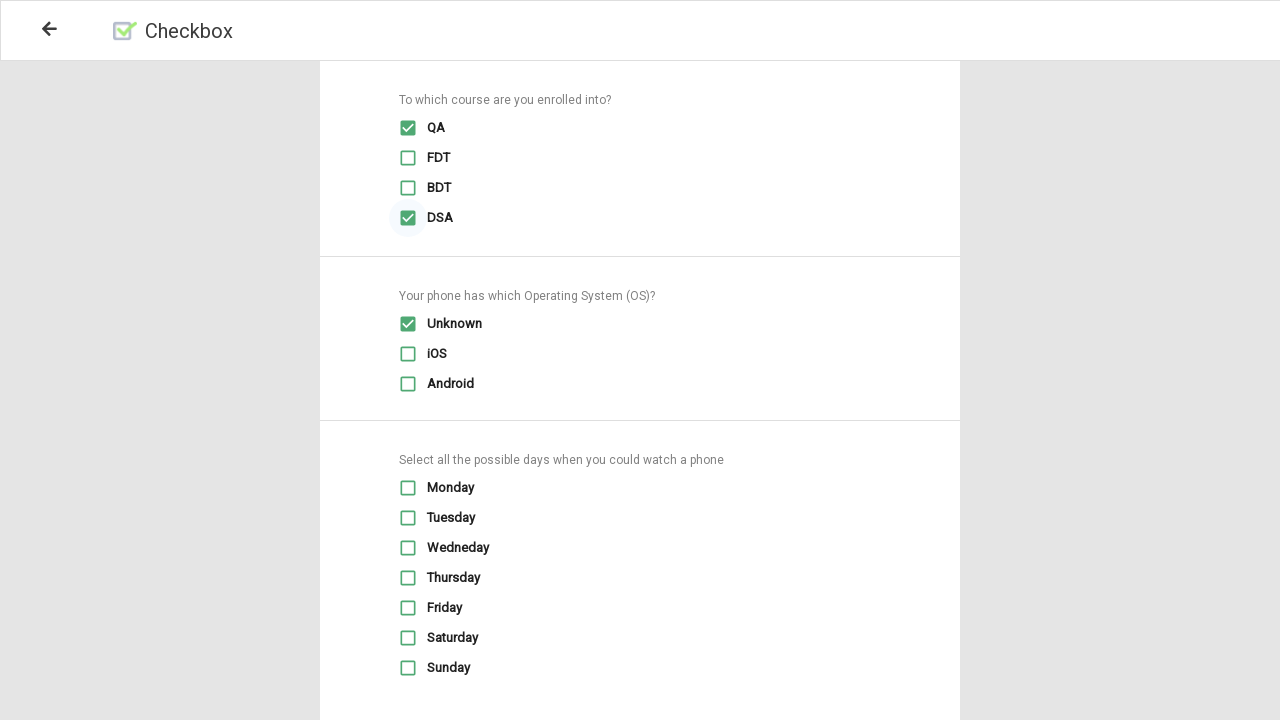

Located Android OS checkbox
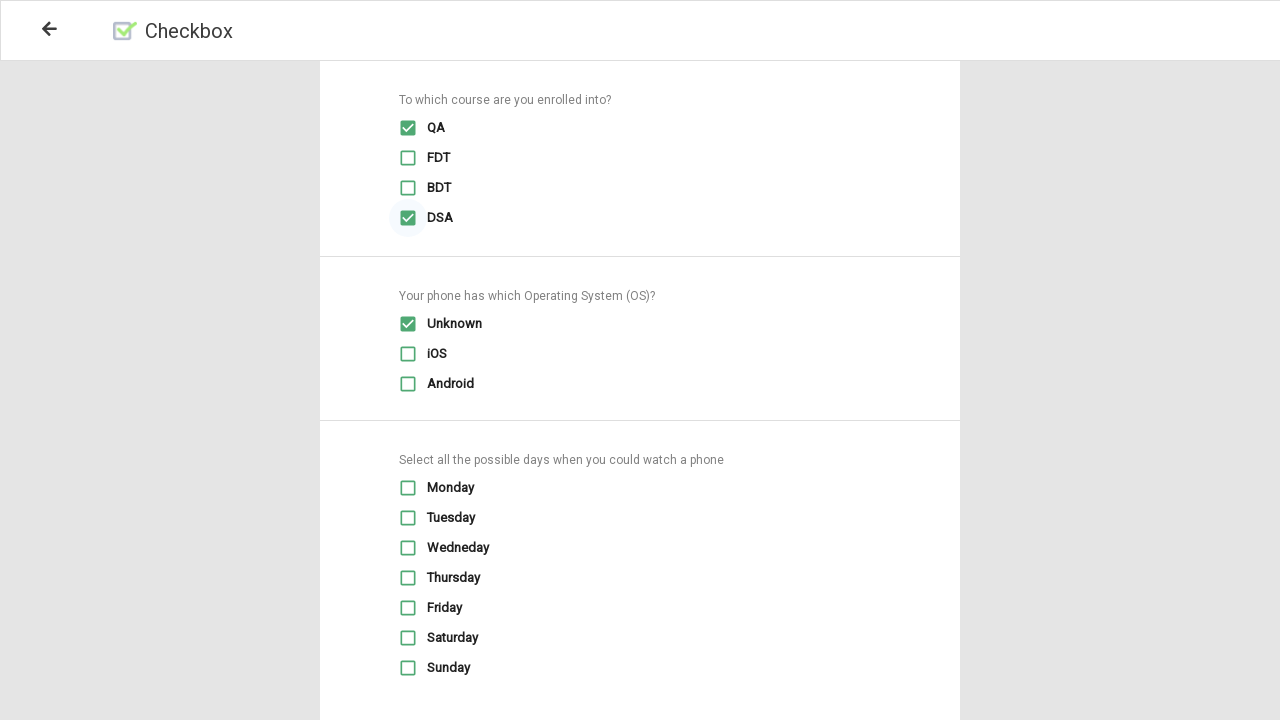

Verified Unknown checkbox is selected by default
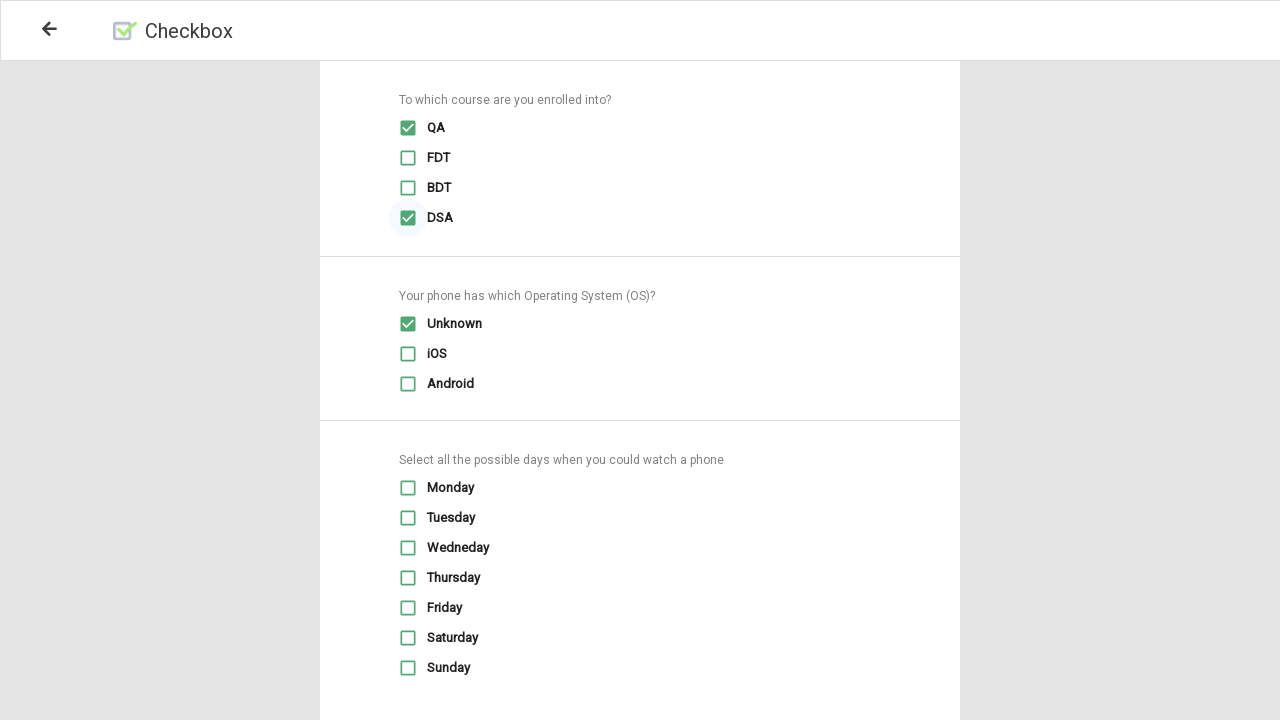

Deselected Unknown checkbox at (408, 324) on xpath=//*[@id='root']/div/div[2]/div[2]/div[2]/div[1]/div/div/span/input
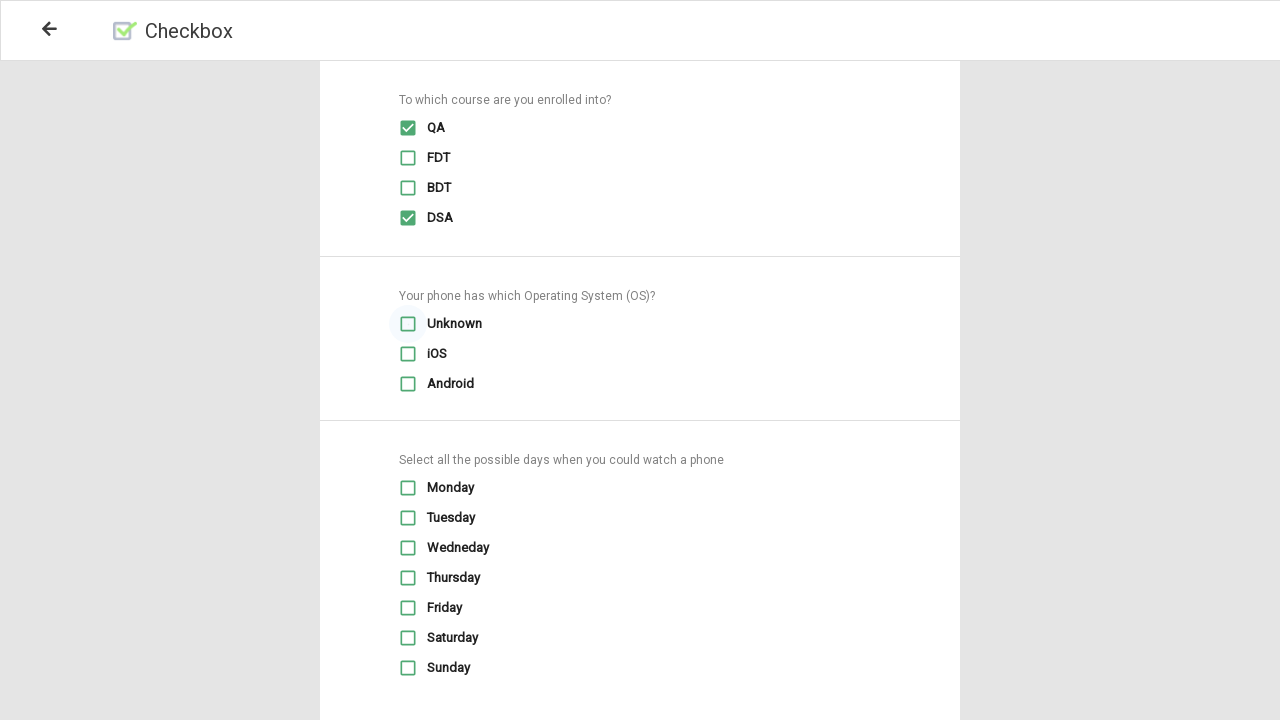

Re-selected Unknown checkbox at (408, 324) on xpath=//*[@id='root']/div/div[2]/div[2]/div[2]/div[1]/div/div/span/input
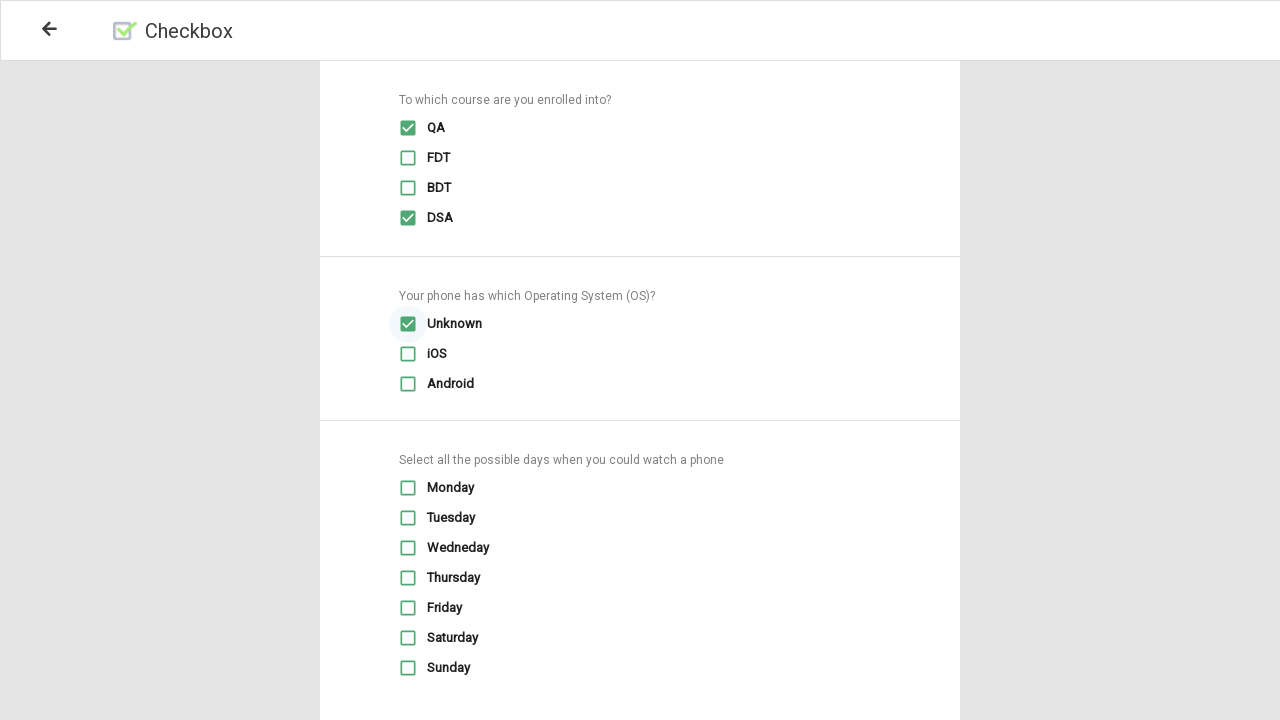

Located all day checkboxes
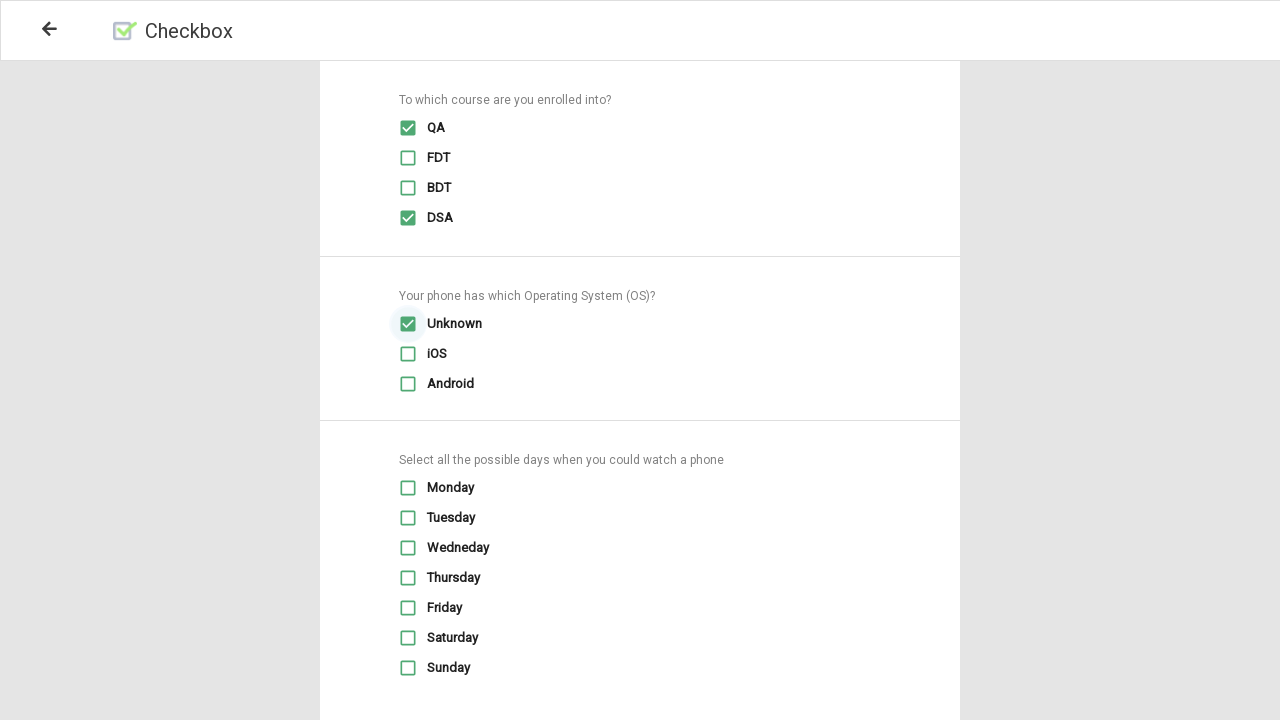

Selected day checkbox 1 at (408, 488) on xpath=//*[@id='root']/div/div[2]/div[2]/div[3]//input[@type='checkbox'] >> nth=0
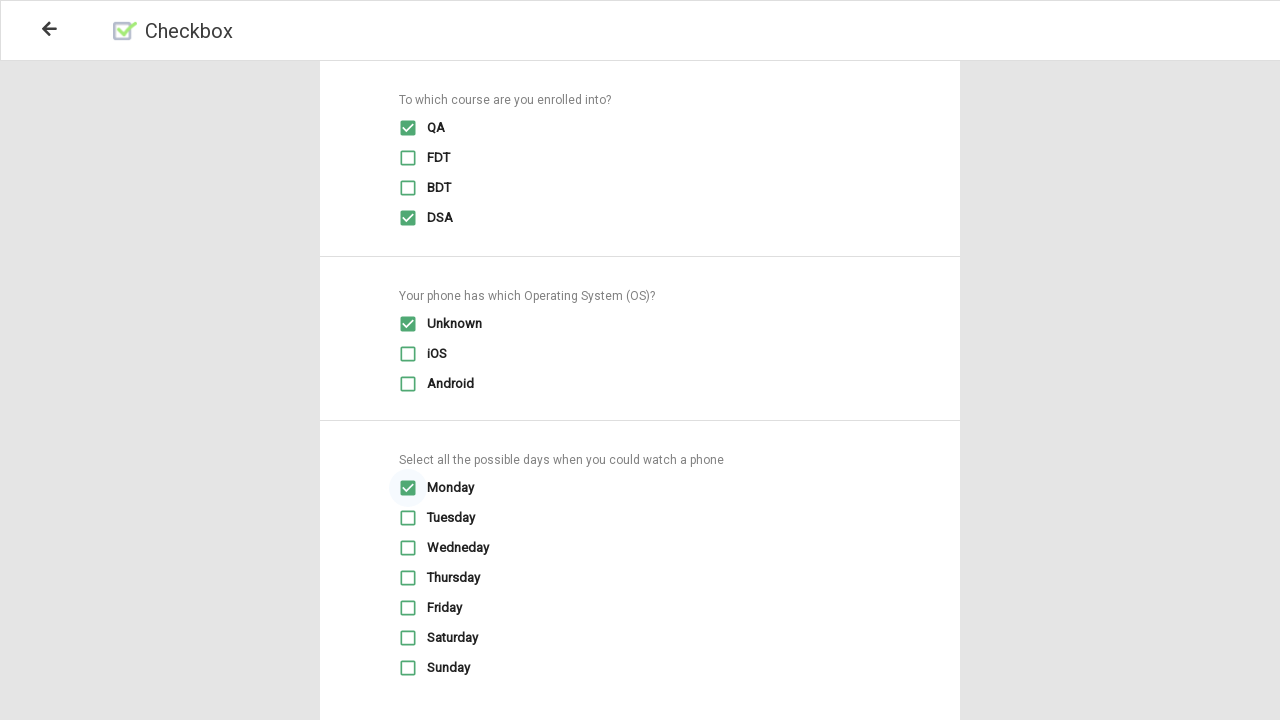

Selected day checkbox 2 at (408, 518) on xpath=//*[@id='root']/div/div[2]/div[2]/div[3]//input[@type='checkbox'] >> nth=1
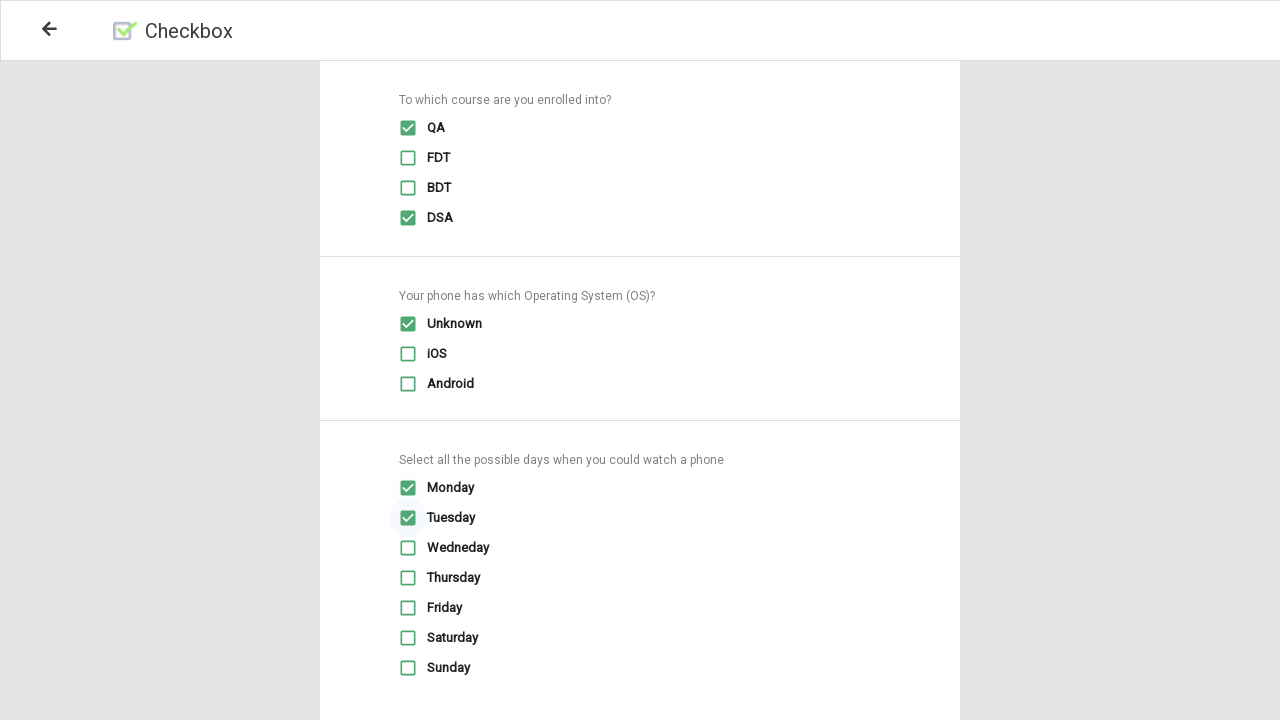

Selected day checkbox 3 at (408, 548) on xpath=//*[@id='root']/div/div[2]/div[2]/div[3]//input[@type='checkbox'] >> nth=2
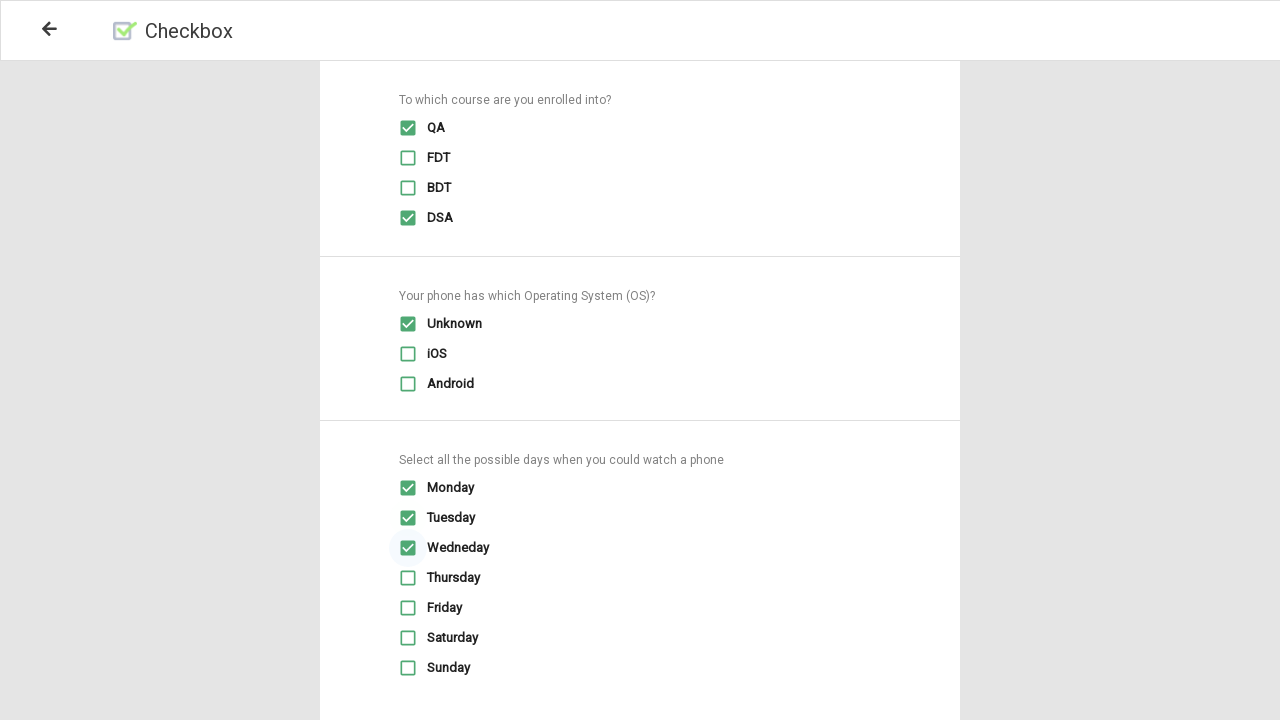

Selected day checkbox 4 at (408, 578) on xpath=//*[@id='root']/div/div[2]/div[2]/div[3]//input[@type='checkbox'] >> nth=3
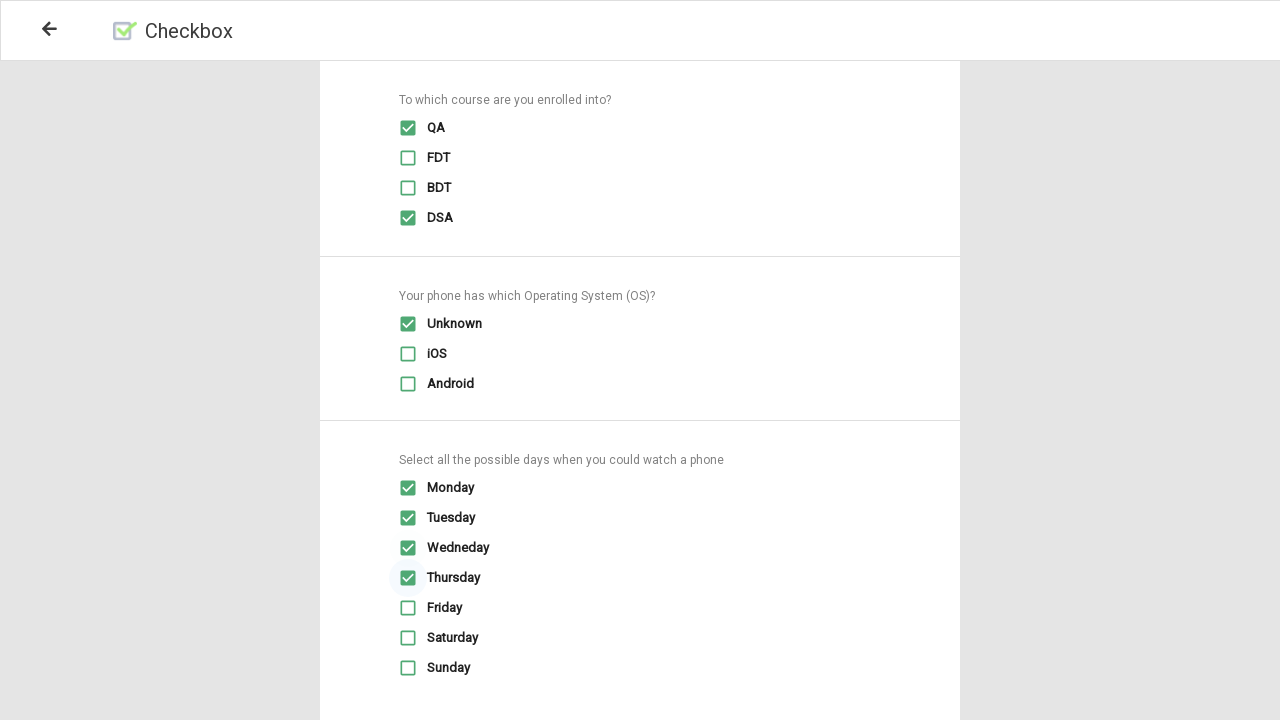

Selected day checkbox 5 at (408, 608) on xpath=//*[@id='root']/div/div[2]/div[2]/div[3]//input[@type='checkbox'] >> nth=4
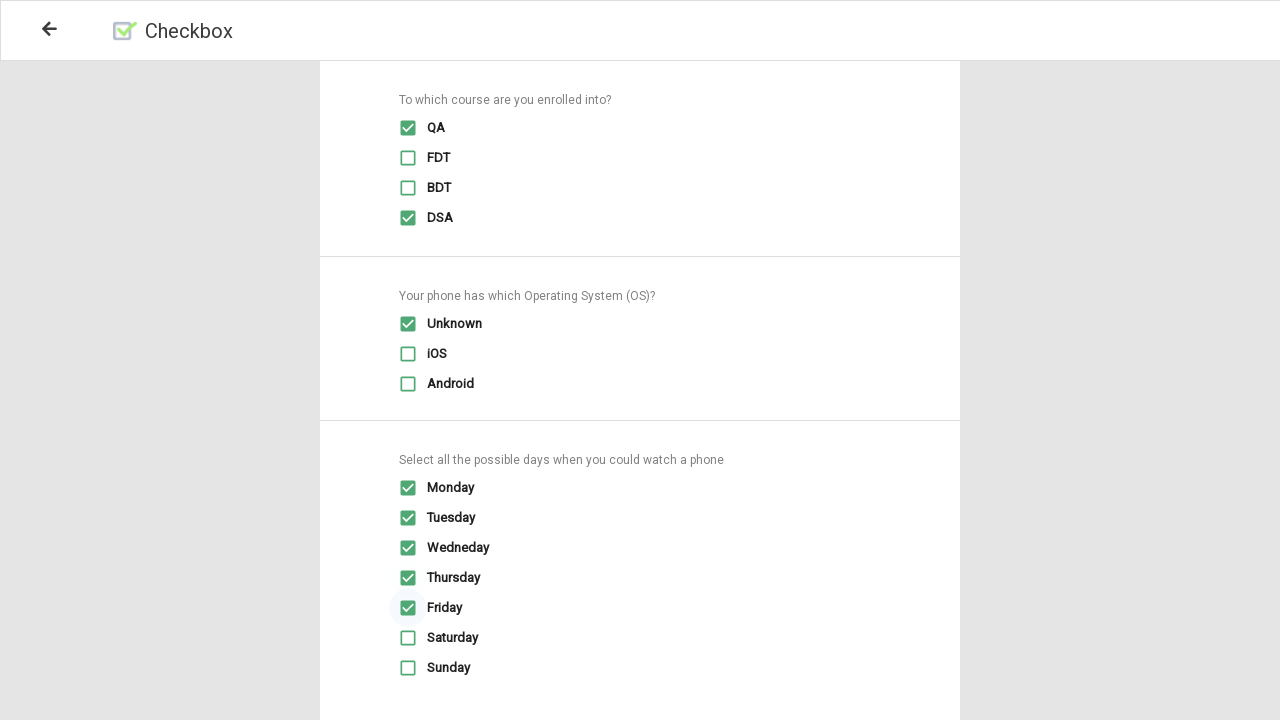

Selected day checkbox 6 at (408, 638) on xpath=//*[@id='root']/div/div[2]/div[2]/div[3]//input[@type='checkbox'] >> nth=5
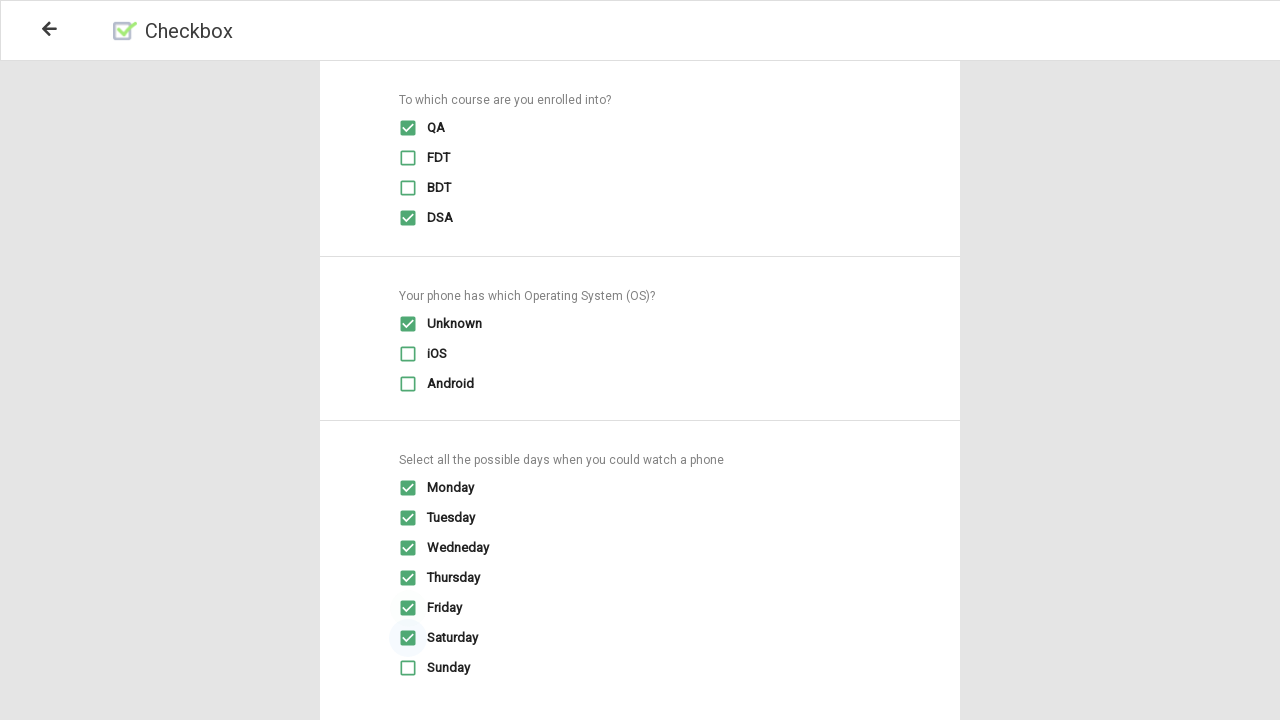

Selected day checkbox 7 at (408, 668) on xpath=//*[@id='root']/div/div[2]/div[2]/div[3]//input[@type='checkbox'] >> nth=6
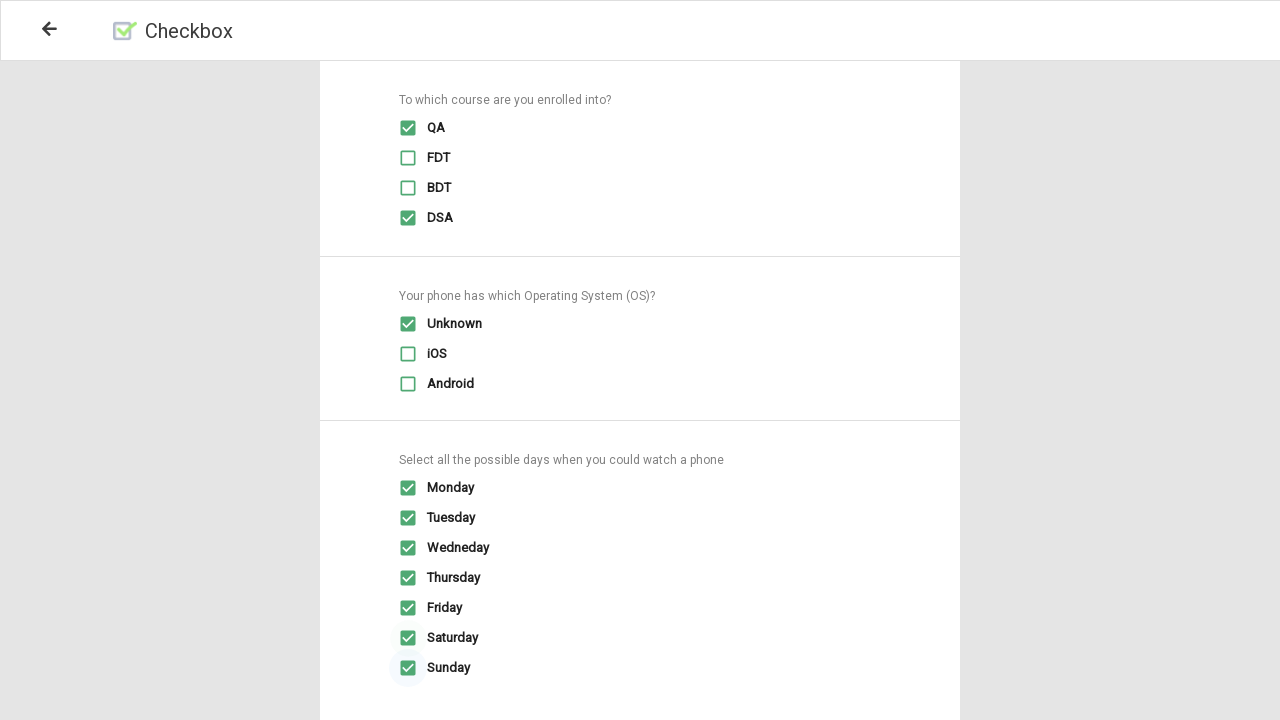

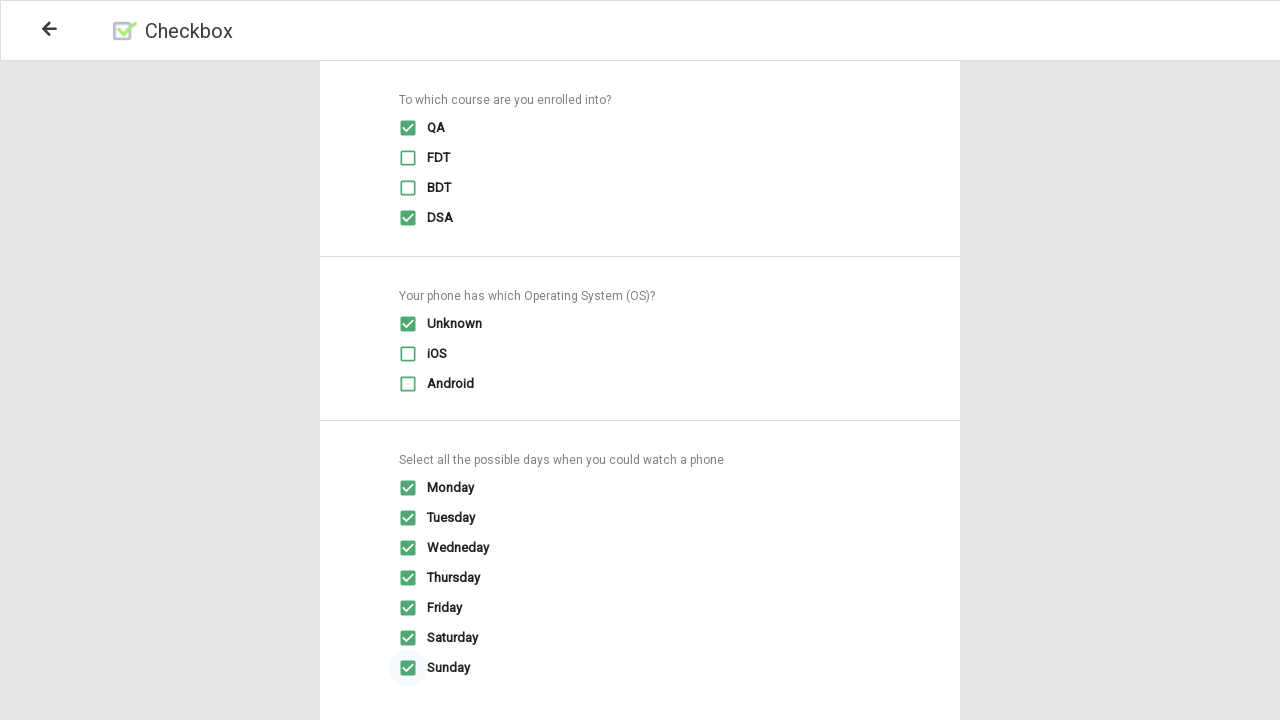